Tests clicking button A and repeatedly clicking an add button to increment a counter.

Starting URL: https://example.oxxostudio.tw/python/selenium/demo.html

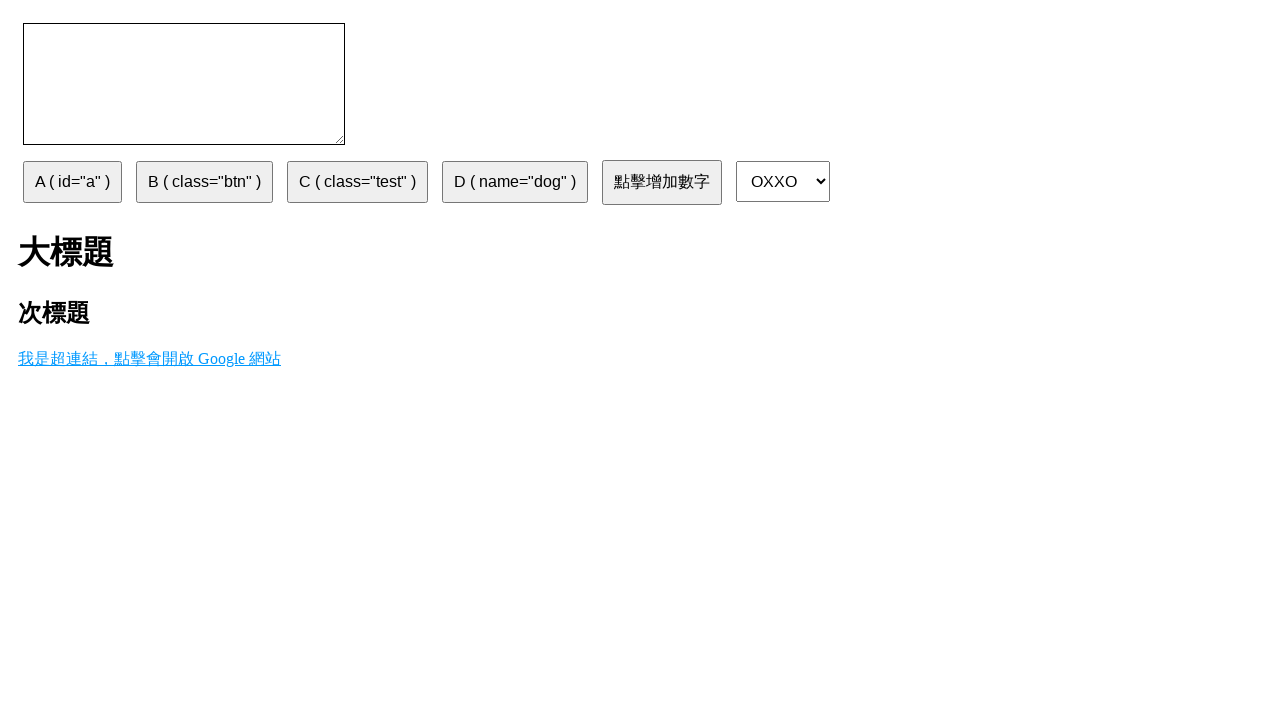

Clicked button A at (72, 182) on #a
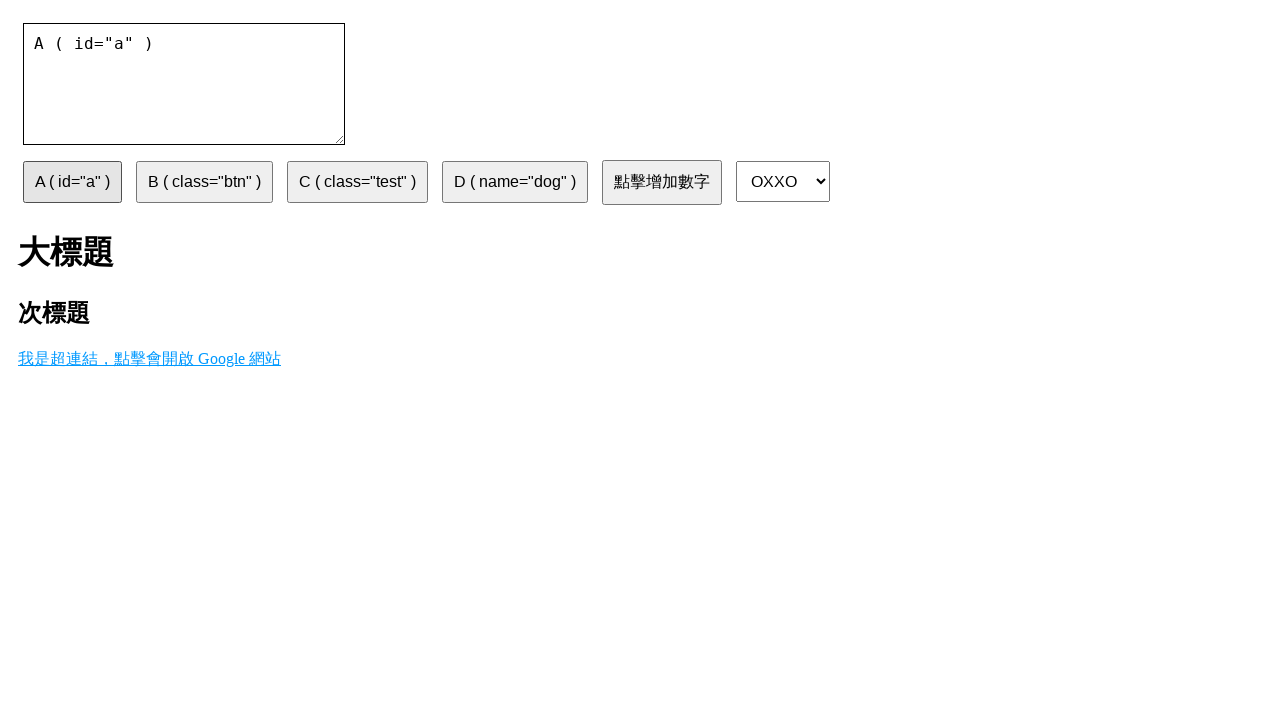

Waited 1000ms after clicking button A
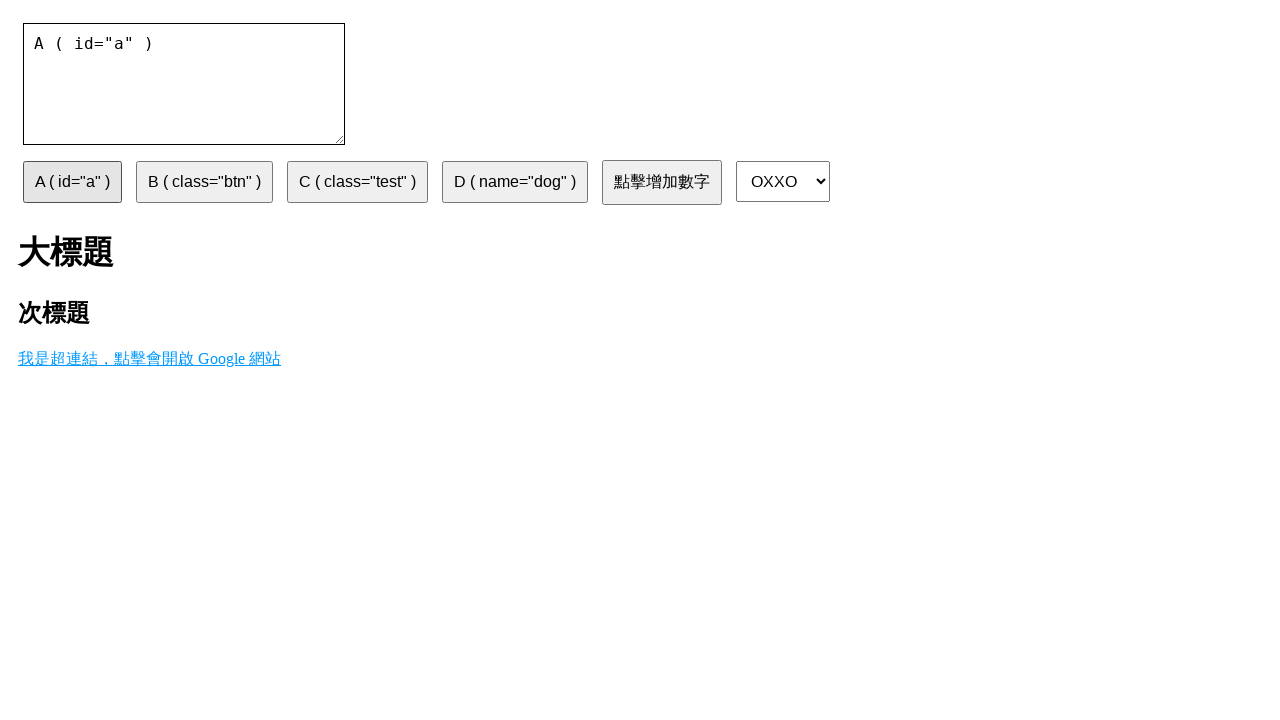

Clicked add button (1st time) at (662, 182) on #add
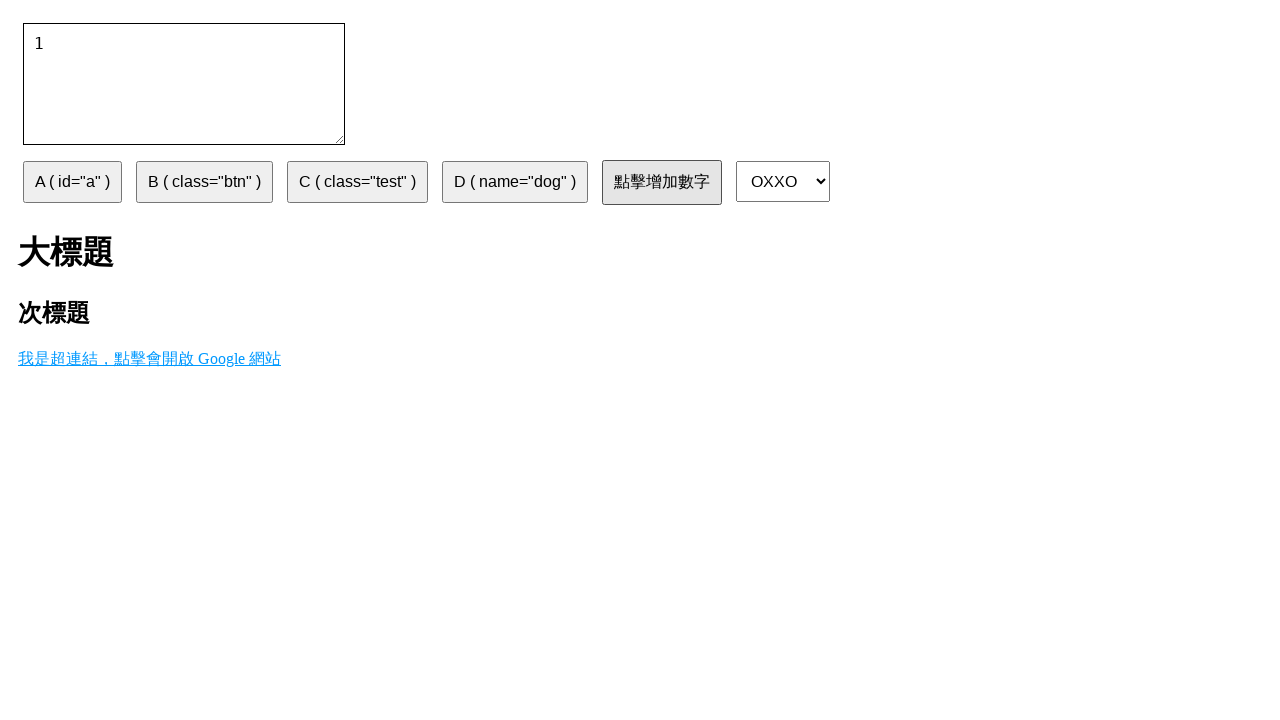

Clicked add button (2nd time) at (662, 182) on #add
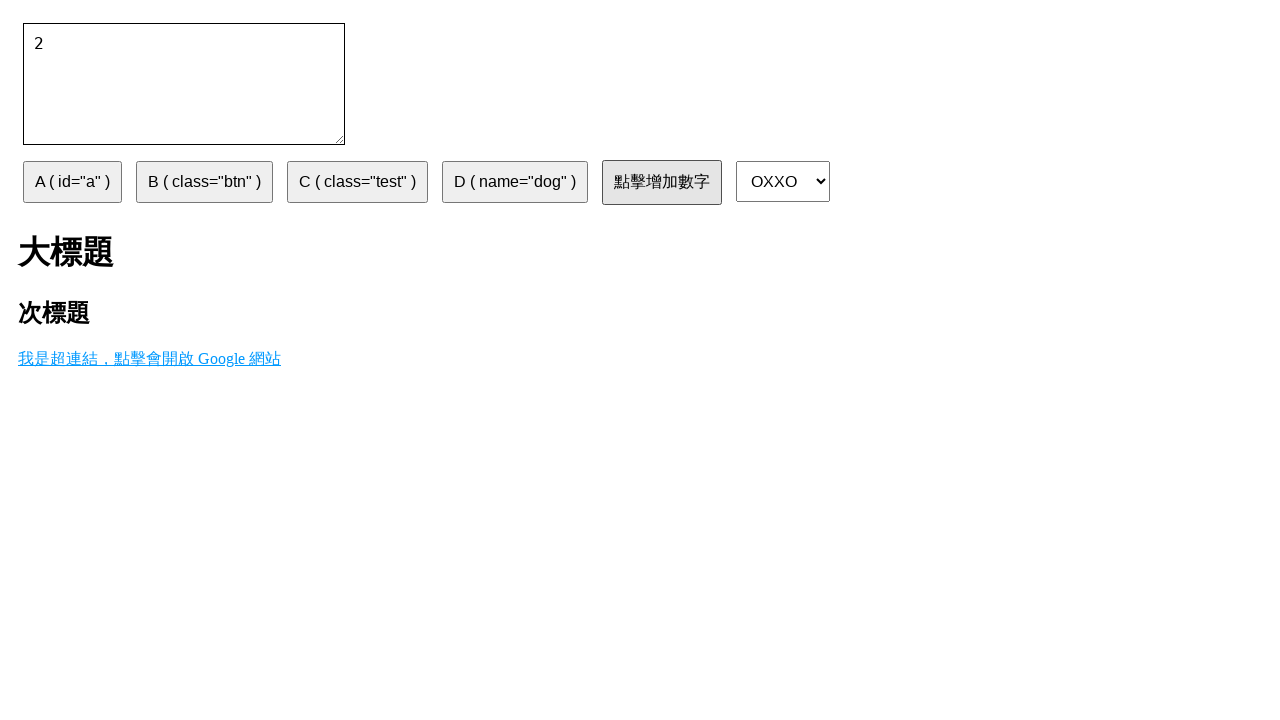

Waited 1000ms after 2nd add click
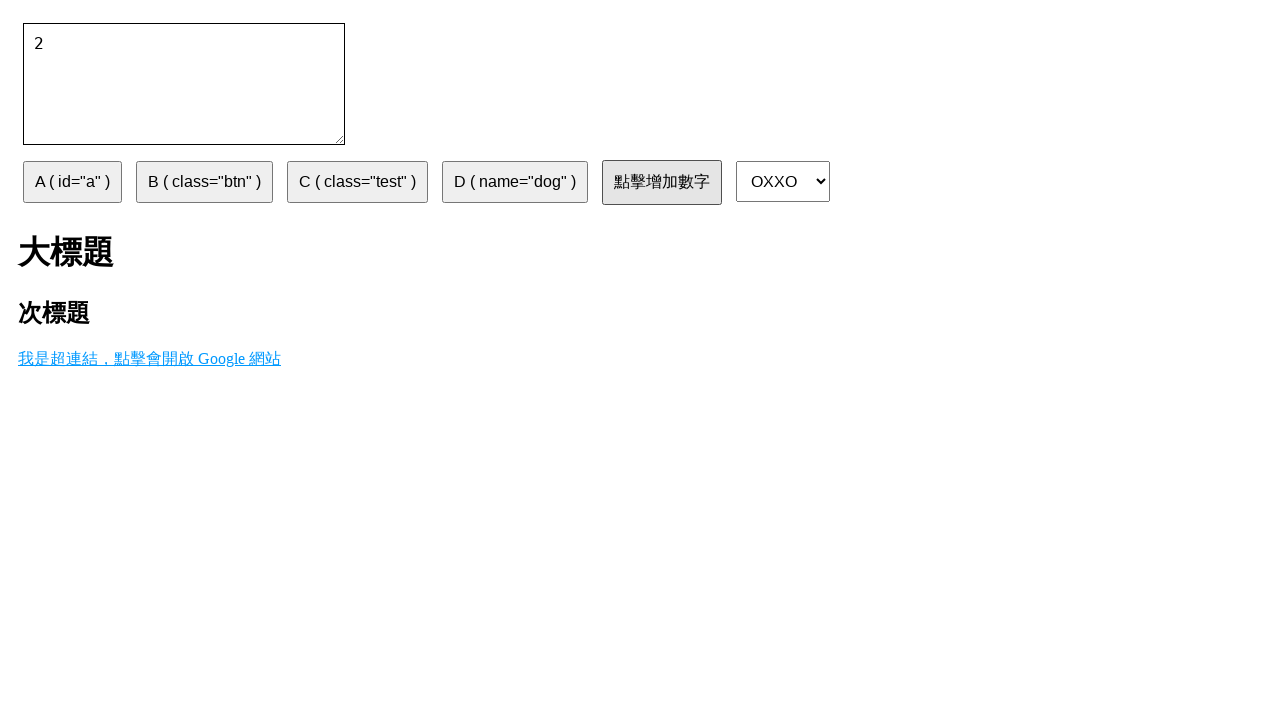

Clicked add button (3rd time) at (662, 182) on #add
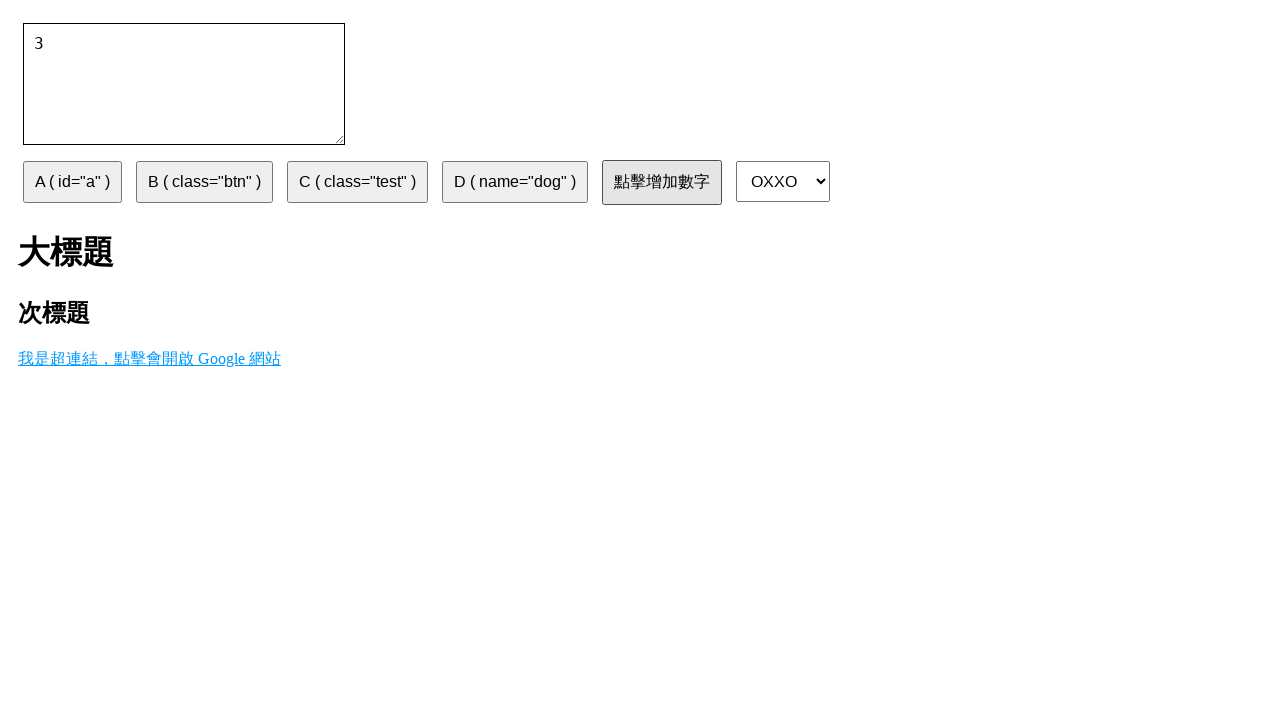

Waited 1000ms after 3rd add click
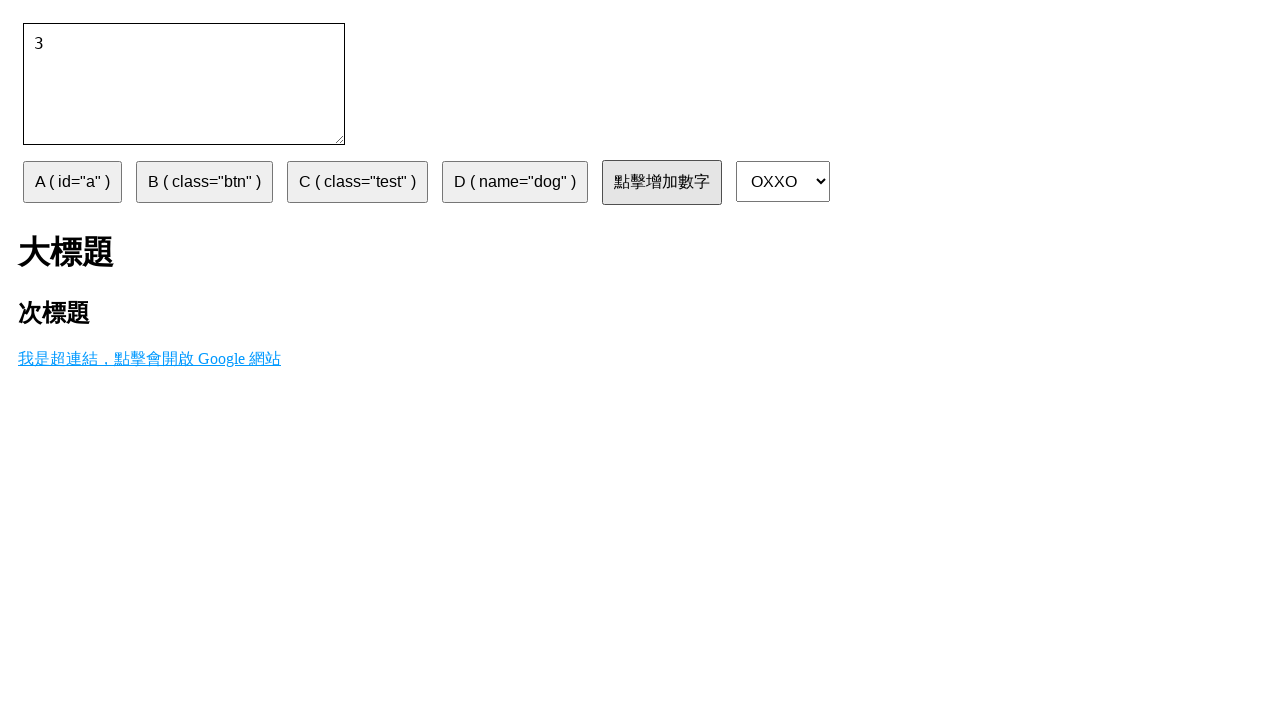

Clicked add button (4th time) at (662, 182) on #add
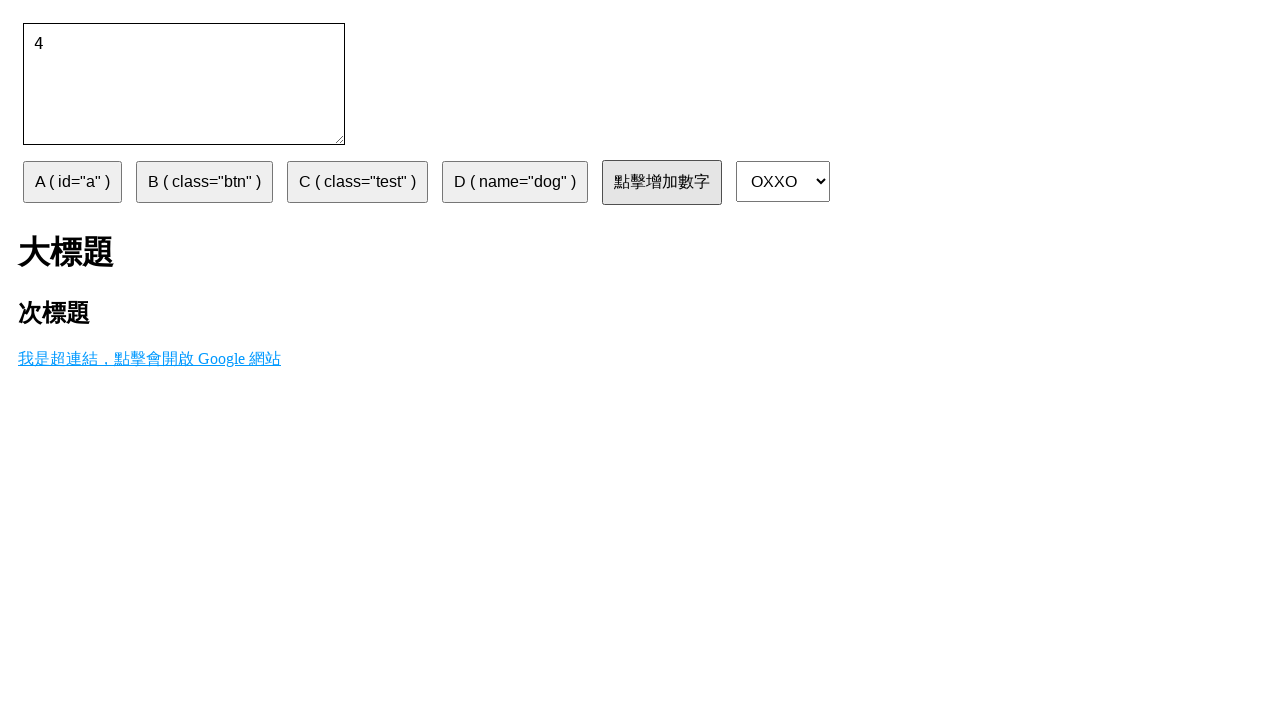

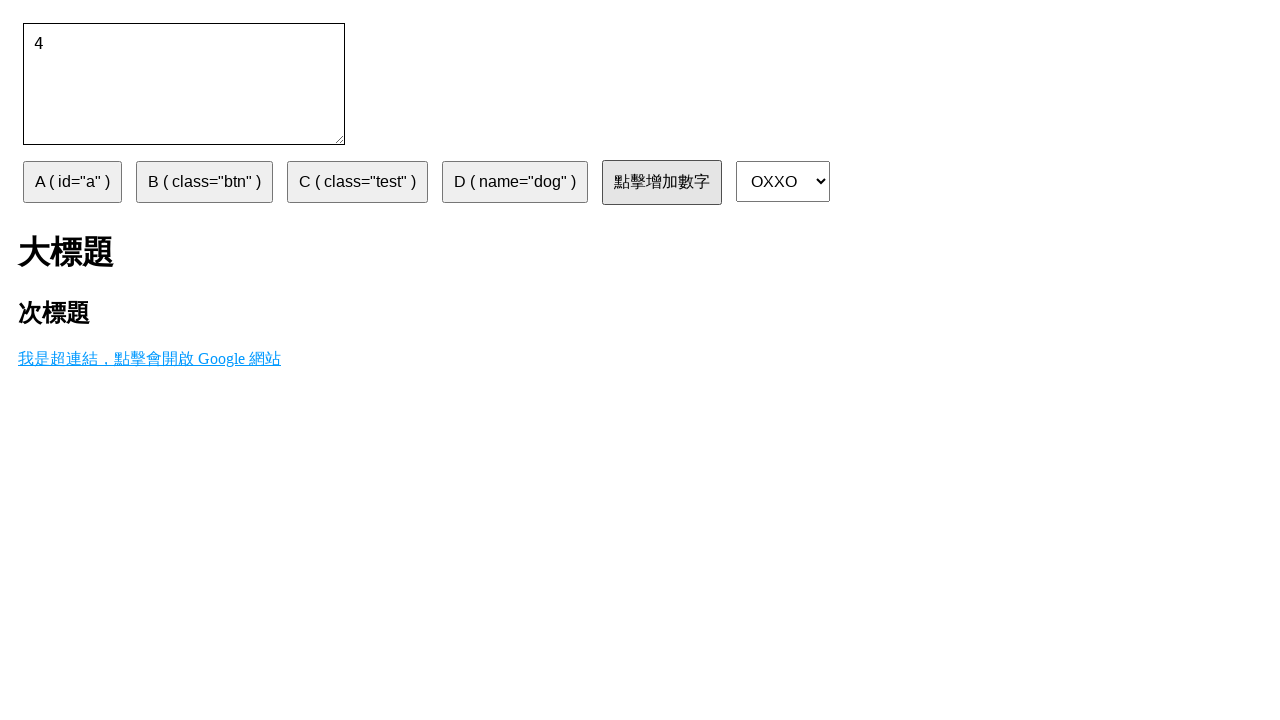